Tests un-marking todo items as complete by unchecking the checkbox after checking it.

Starting URL: https://demo.playwright.dev/todomvc

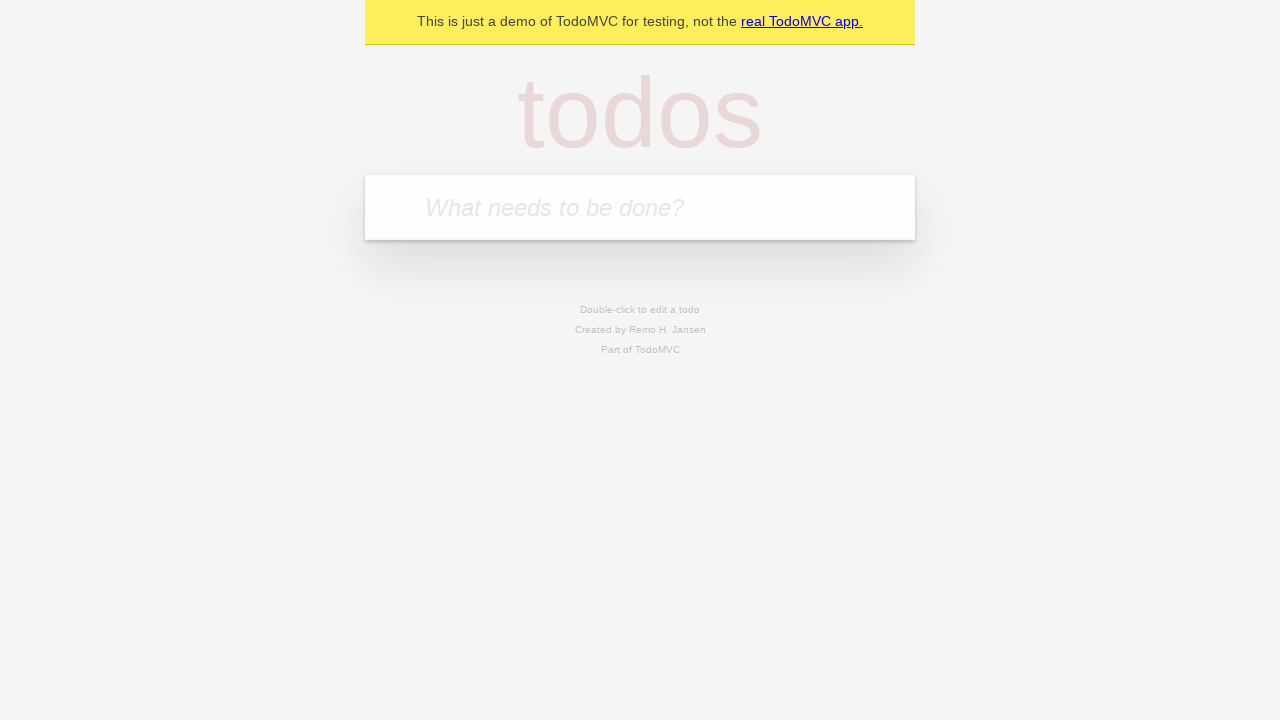

Filled todo input with 'buy some cheese' on internal:attr=[placeholder="What needs to be done?"i]
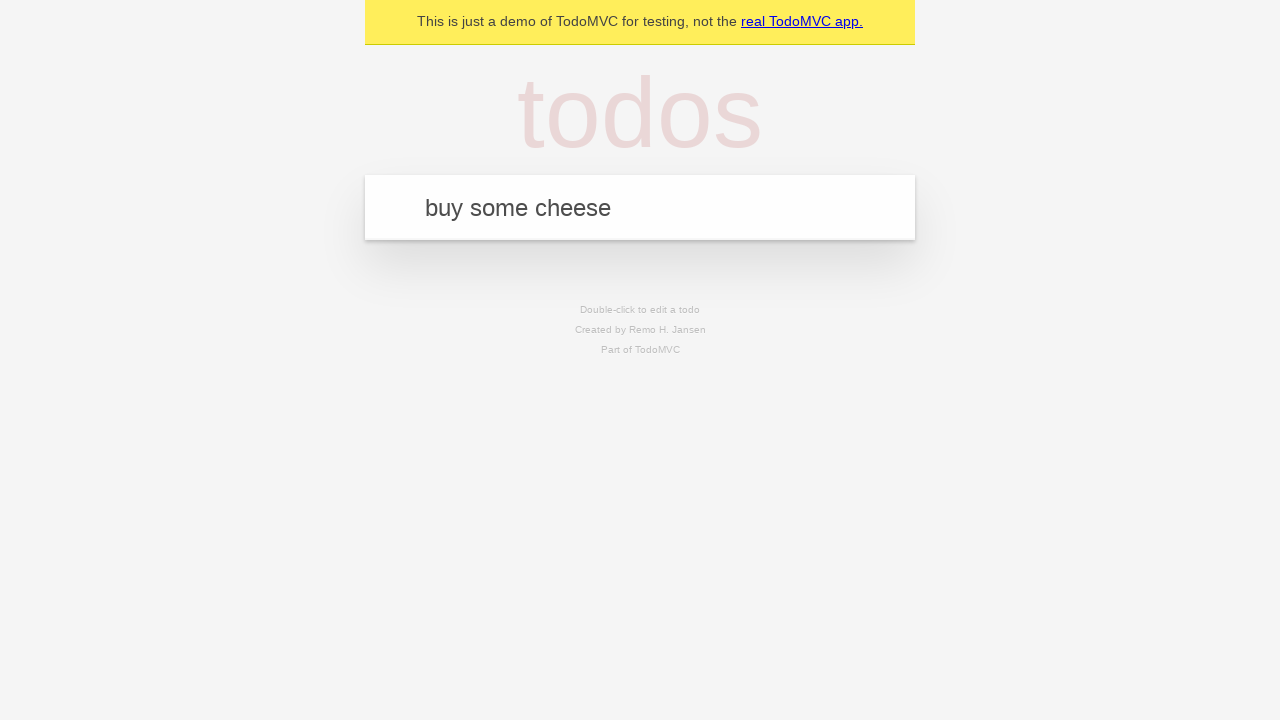

Pressed Enter to create first todo item on internal:attr=[placeholder="What needs to be done?"i]
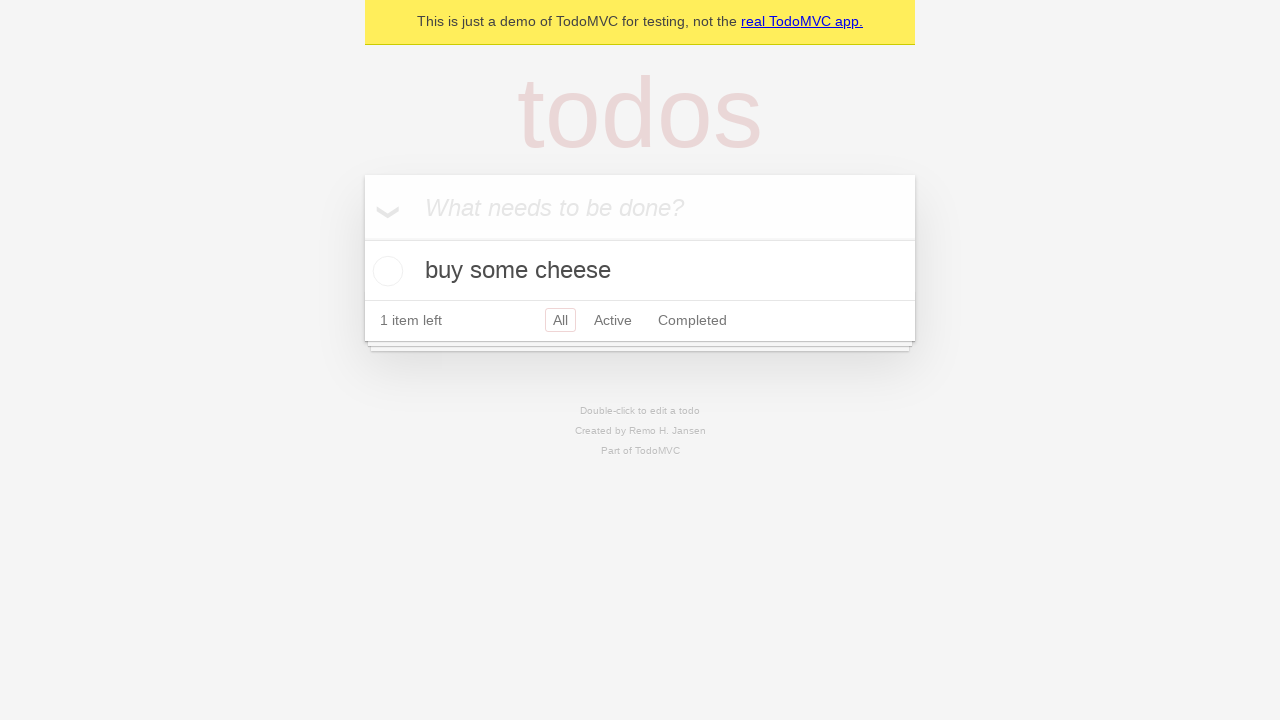

Filled todo input with 'feed the cat' on internal:attr=[placeholder="What needs to be done?"i]
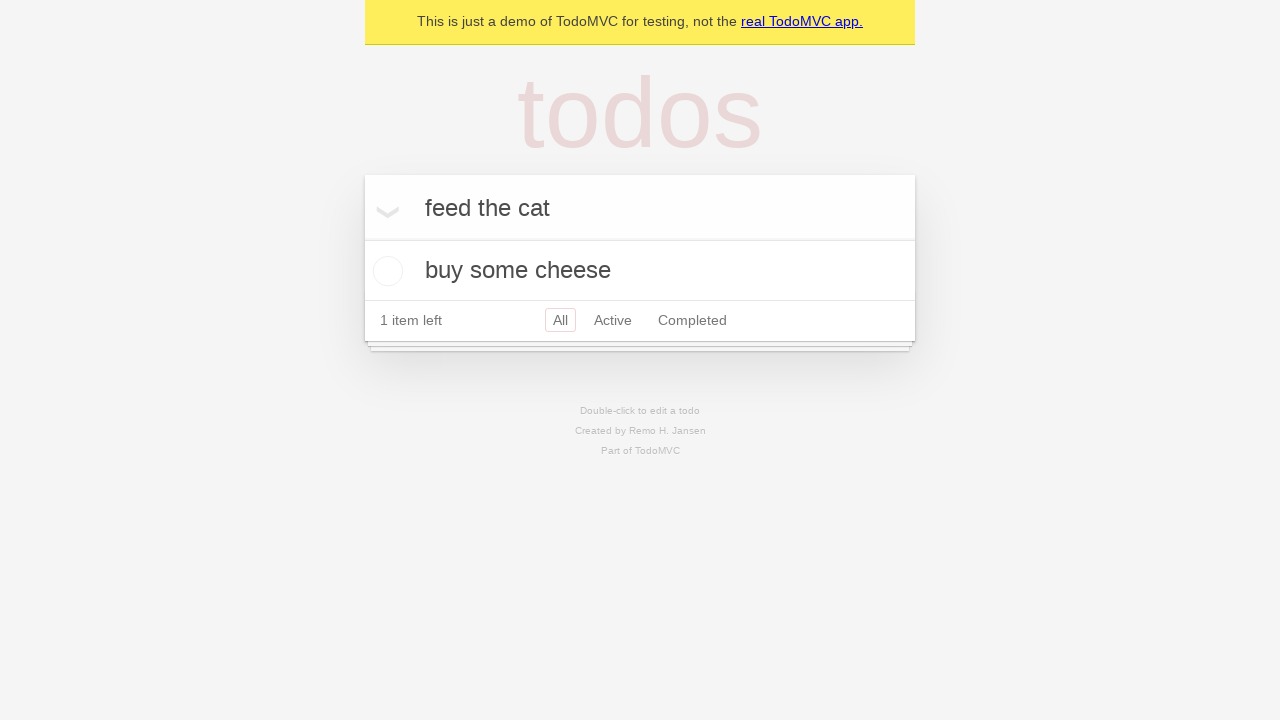

Pressed Enter to create second todo item on internal:attr=[placeholder="What needs to be done?"i]
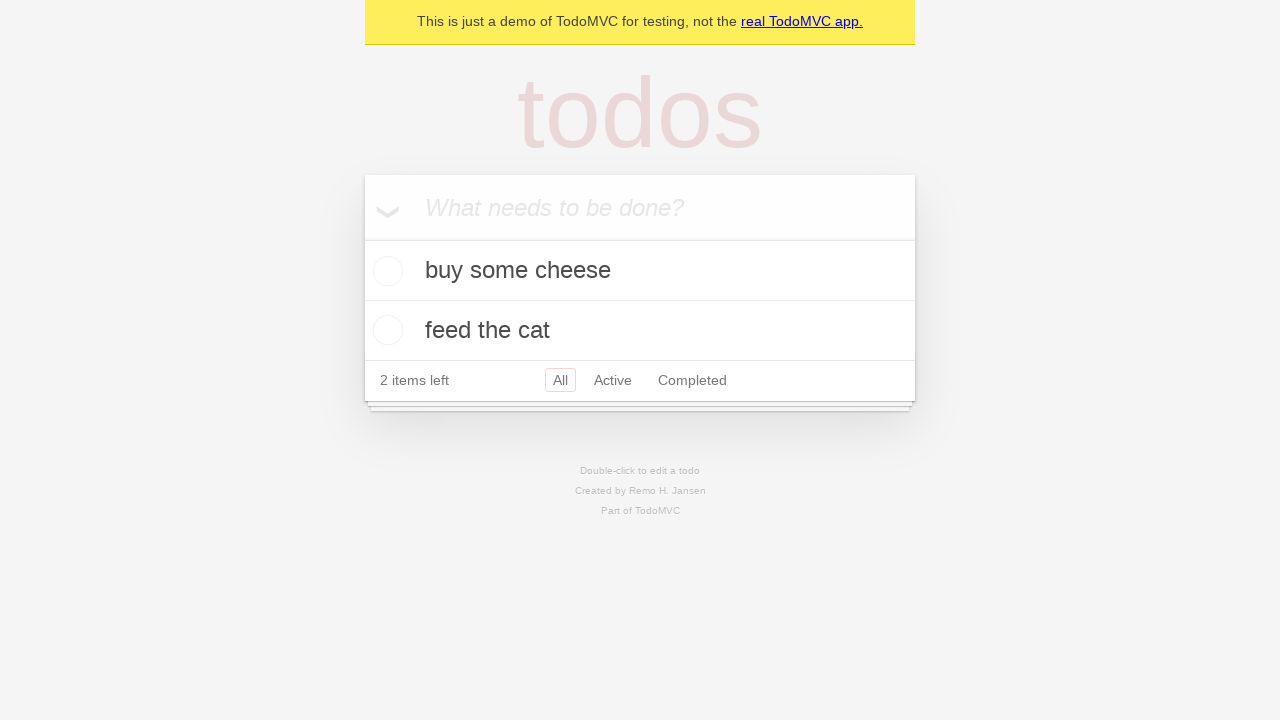

Checked checkbox on first todo item to mark as complete at (385, 271) on internal:testid=[data-testid="todo-item"s] >> nth=0 >> internal:role=checkbox
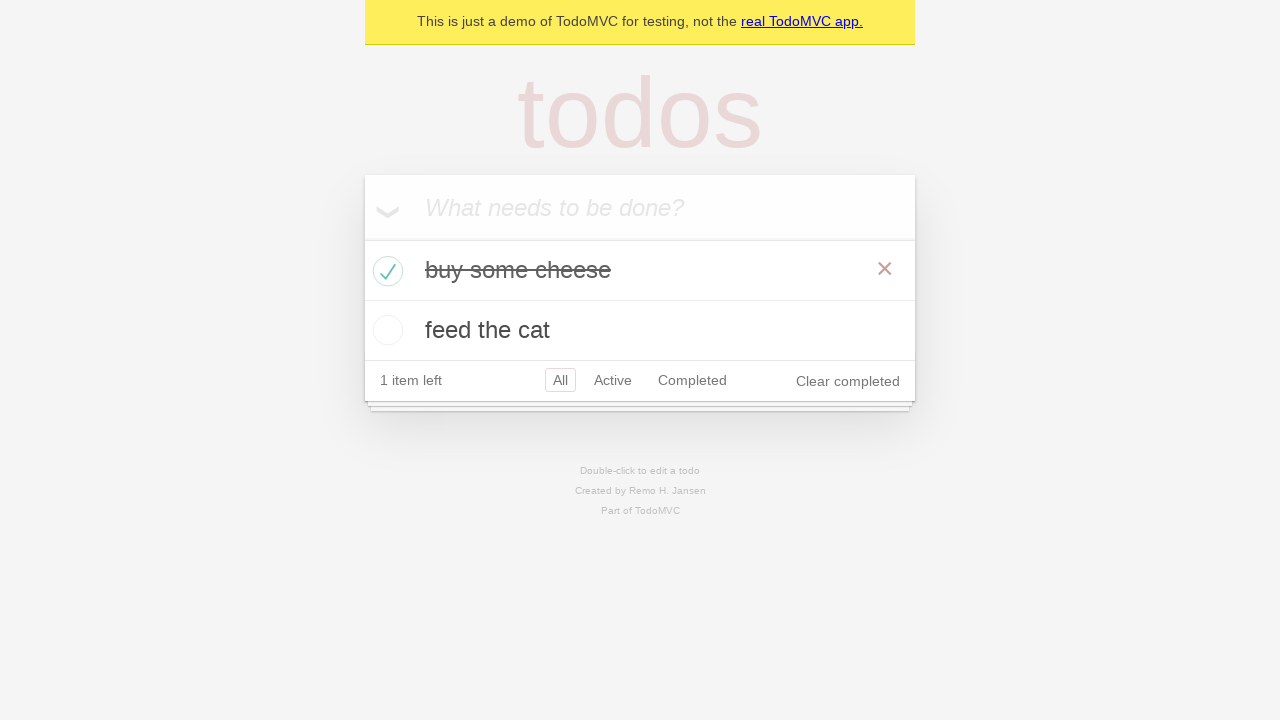

Unchecked checkbox on first todo item to mark as incomplete at (385, 271) on internal:testid=[data-testid="todo-item"s] >> nth=0 >> internal:role=checkbox
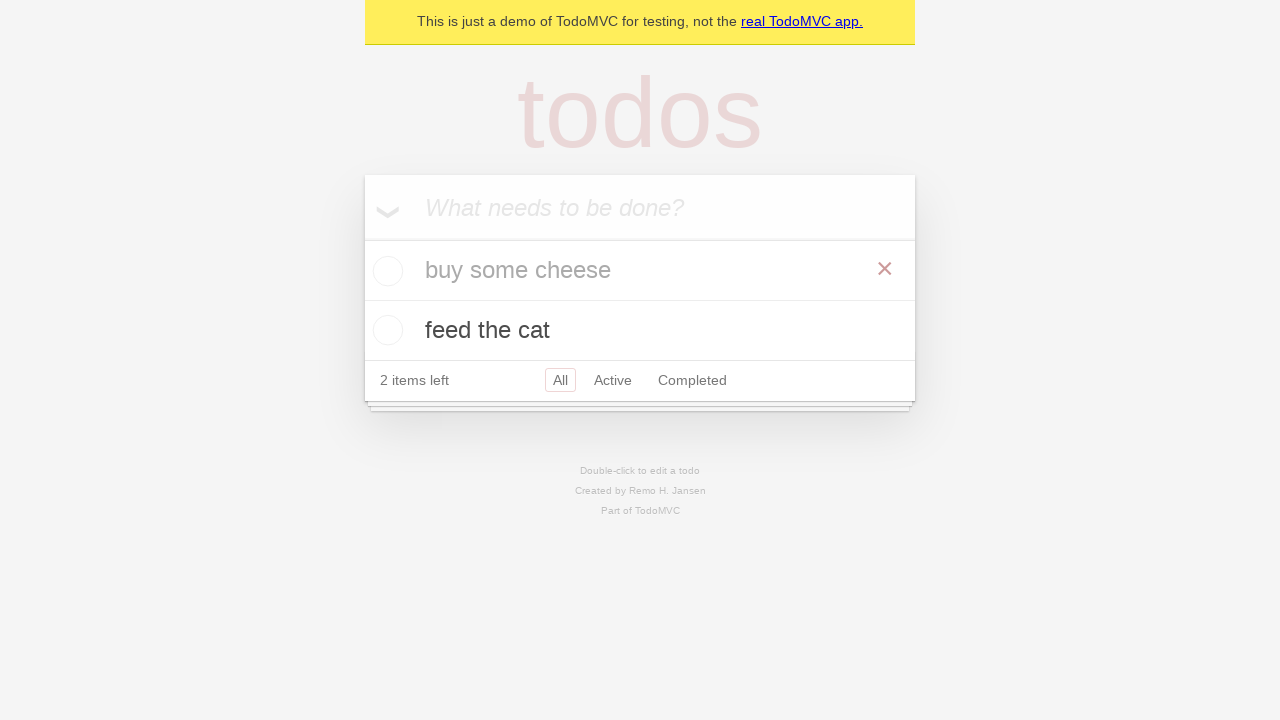

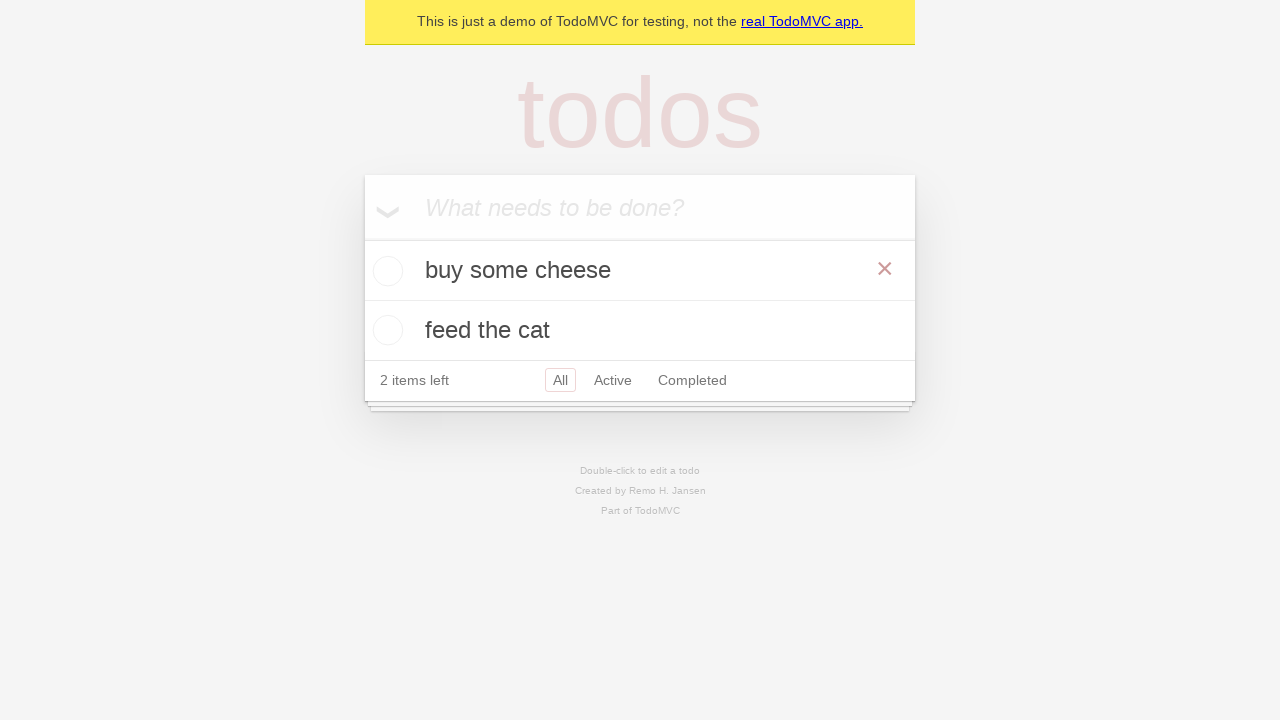